Navigates to the Wisequarter homepage and verifies that the URL contains "wisequarter" to confirm successful navigation.

Starting URL: https://www.wisequarter.com

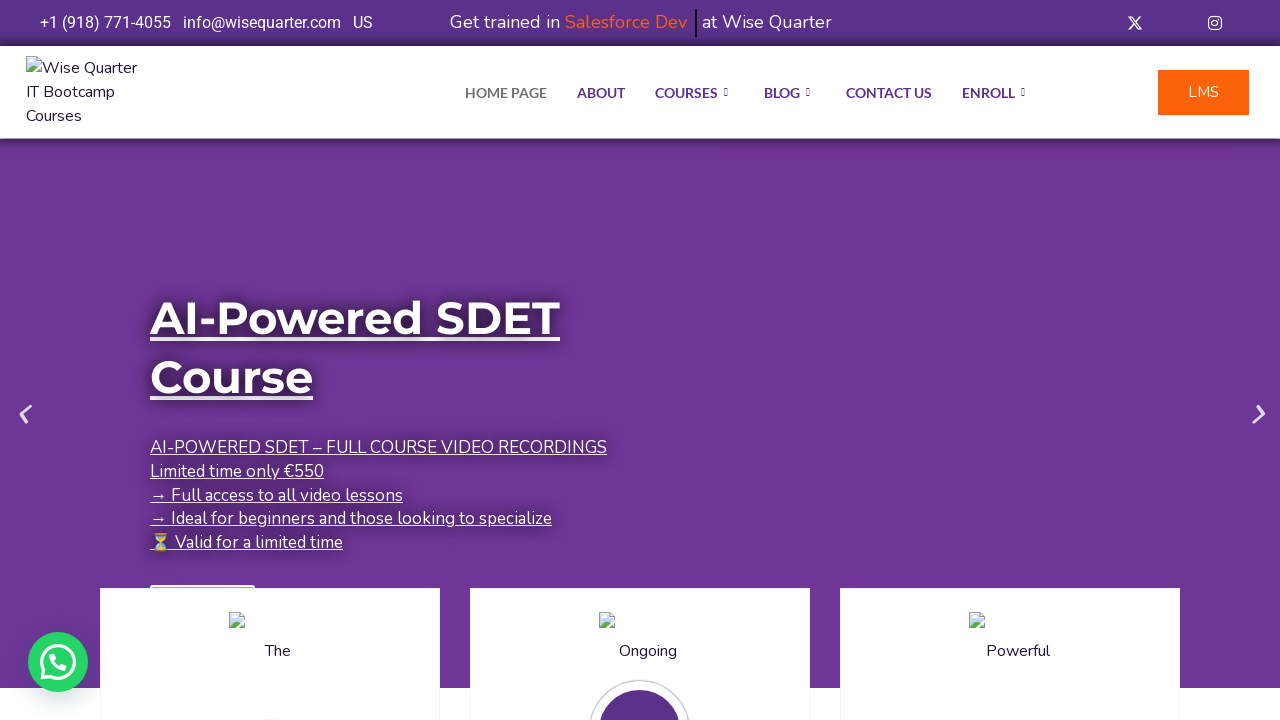

Waited for page to load (domcontentloaded state)
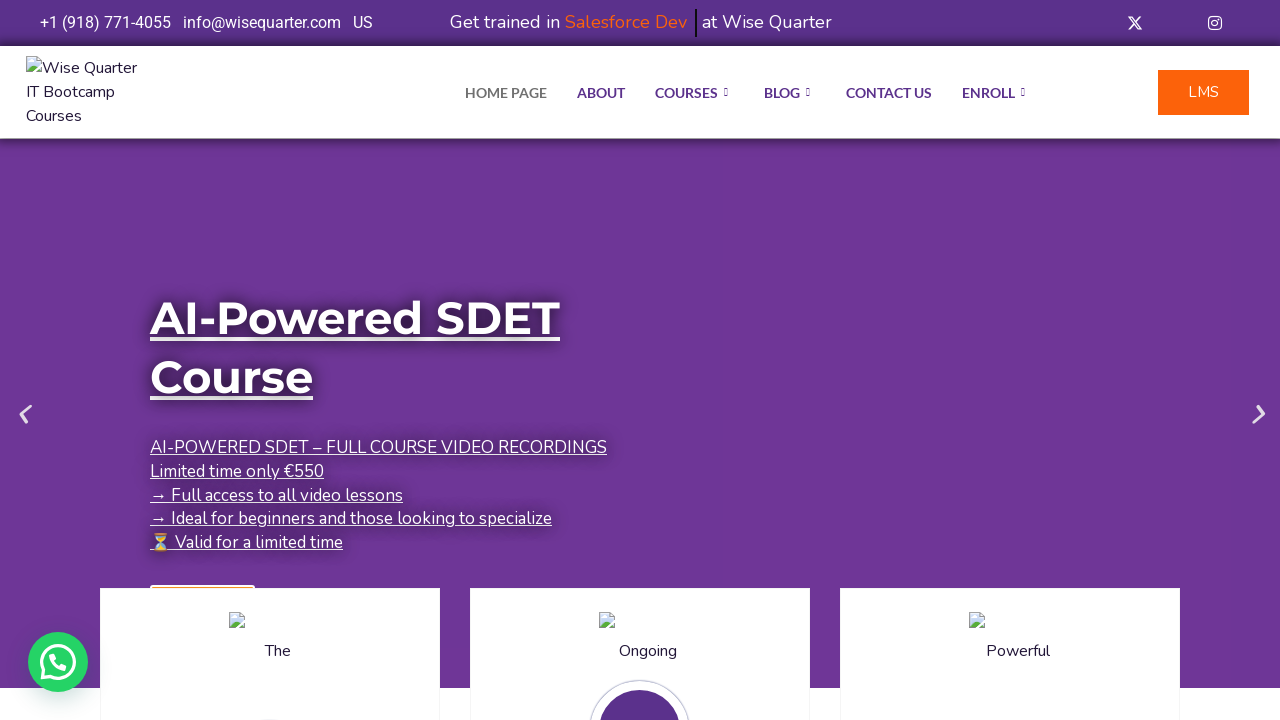

Verified URL contains 'wisequarter'
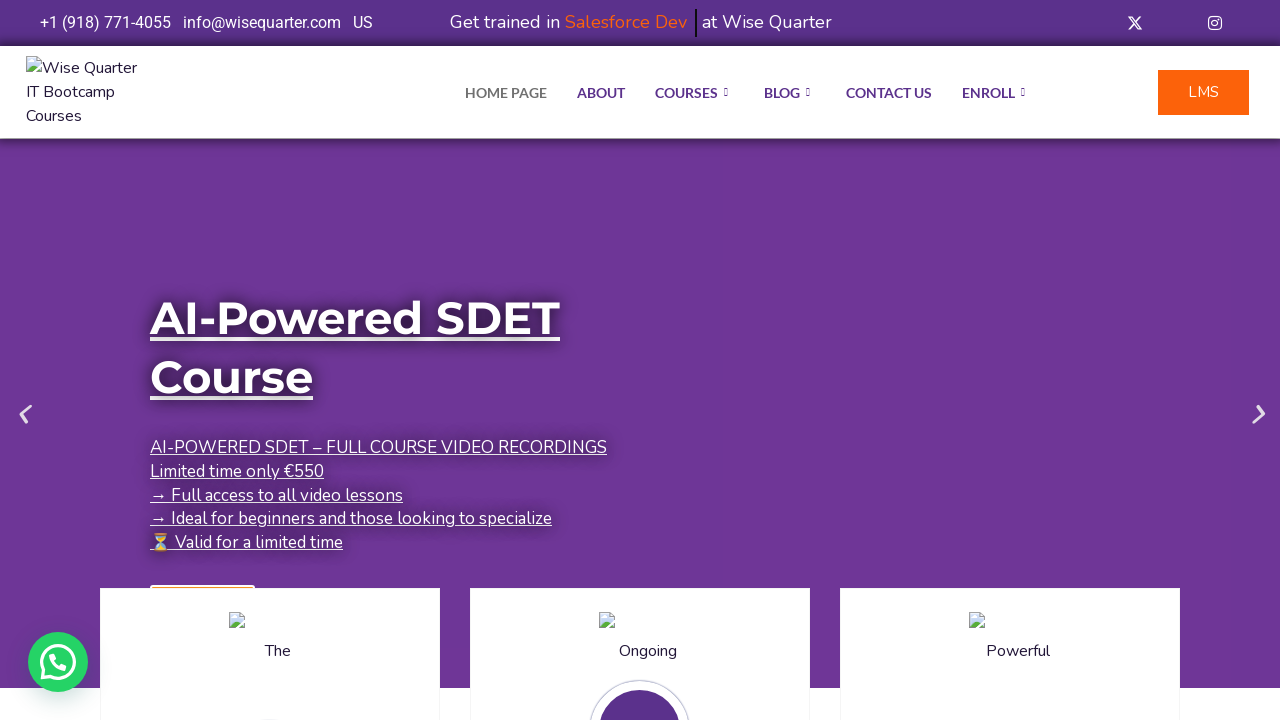

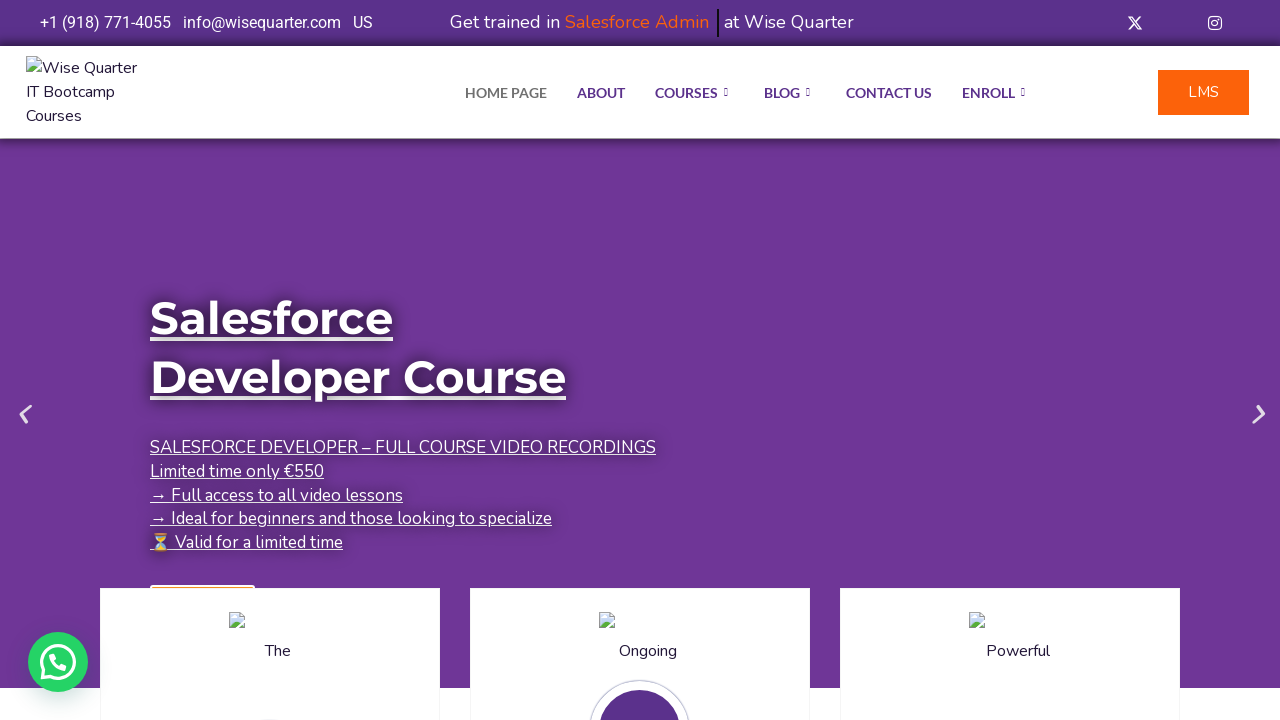